Tests dynamic loading by clicking a start button, waiting for the hello text element to become visible, and verifying the content

Starting URL: https://automationfc.github.io/dynamic-loading/

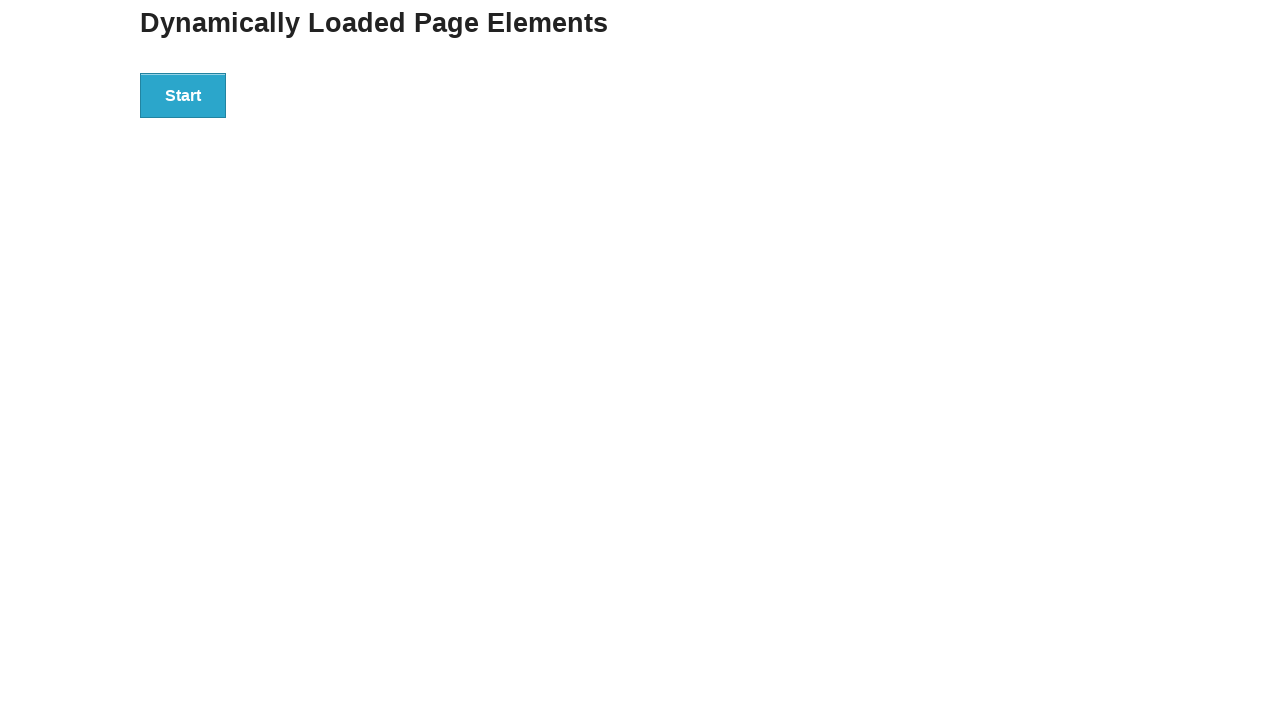

Clicked the start button to trigger dynamic loading at (183, 95) on div#start button
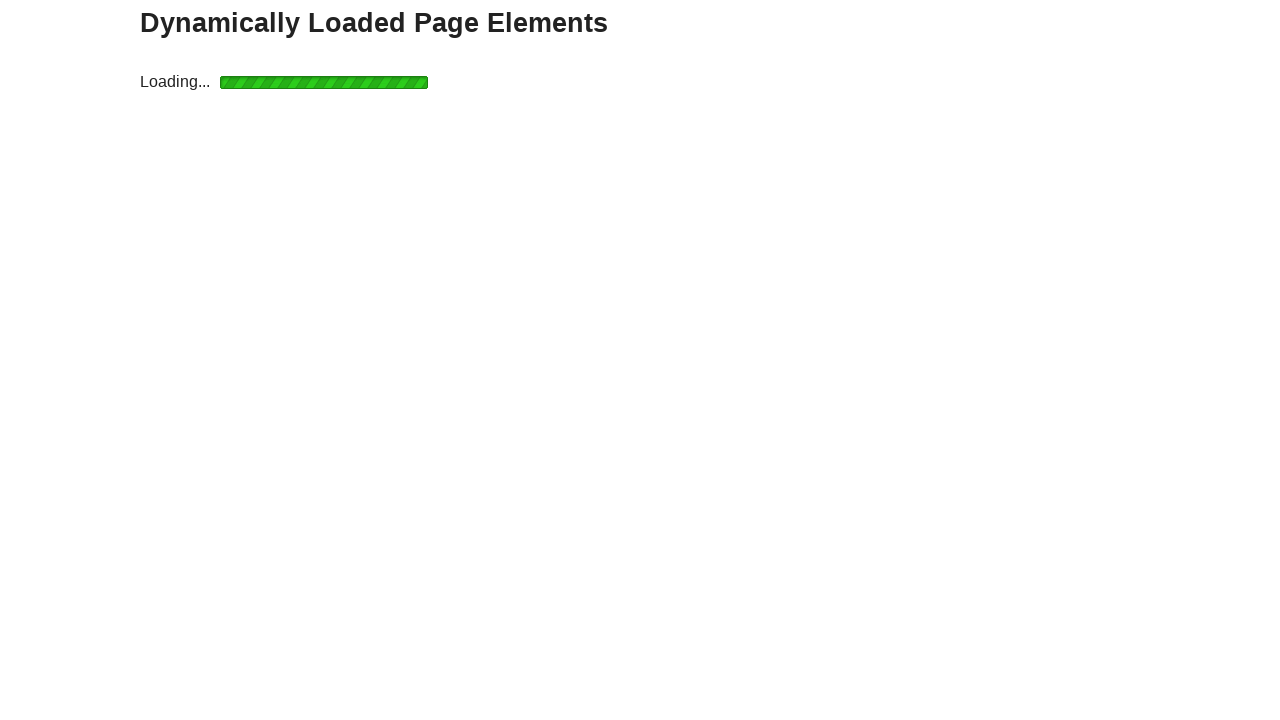

Waited for hello text element to become visible
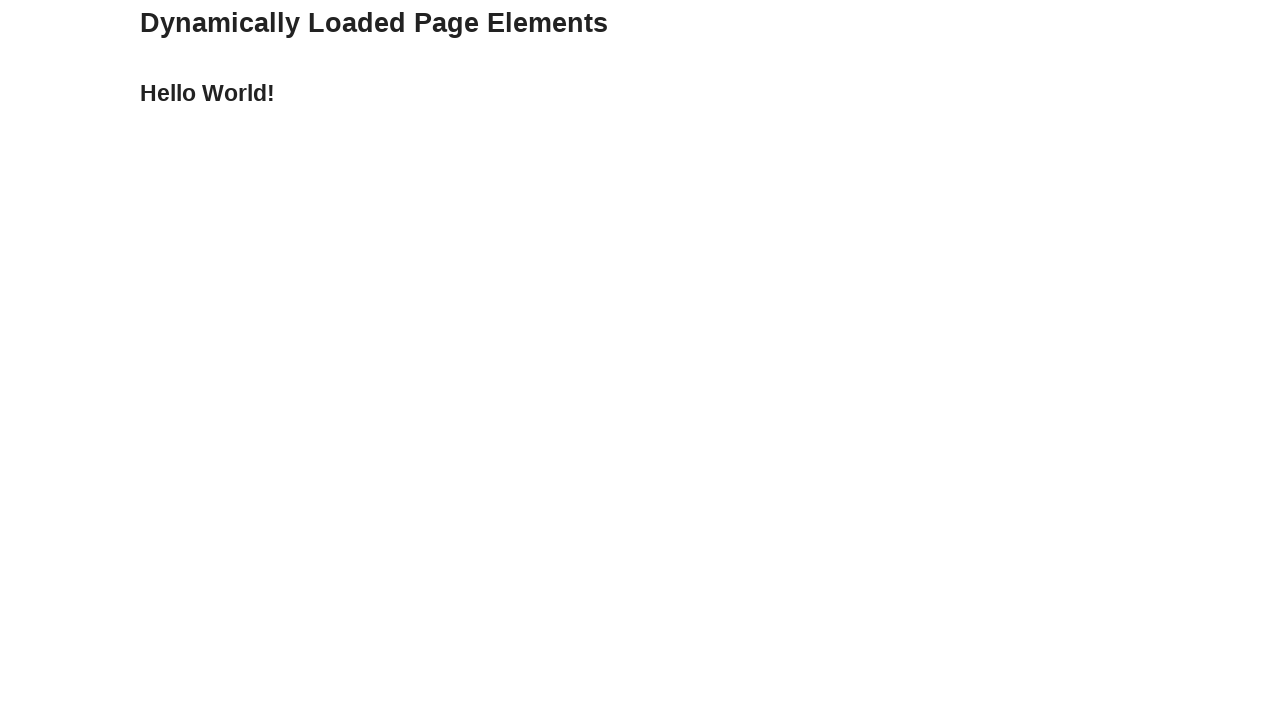

Located the hello text element
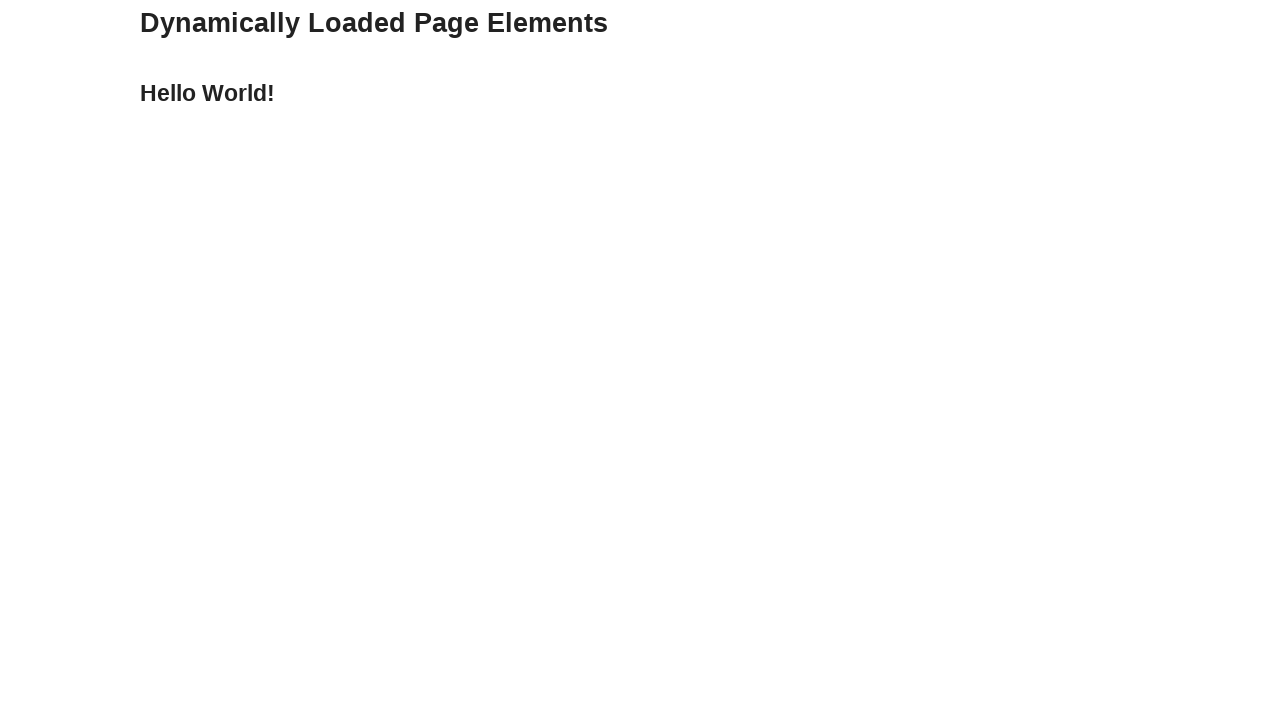

Verified hello text content is 'Hello World!'
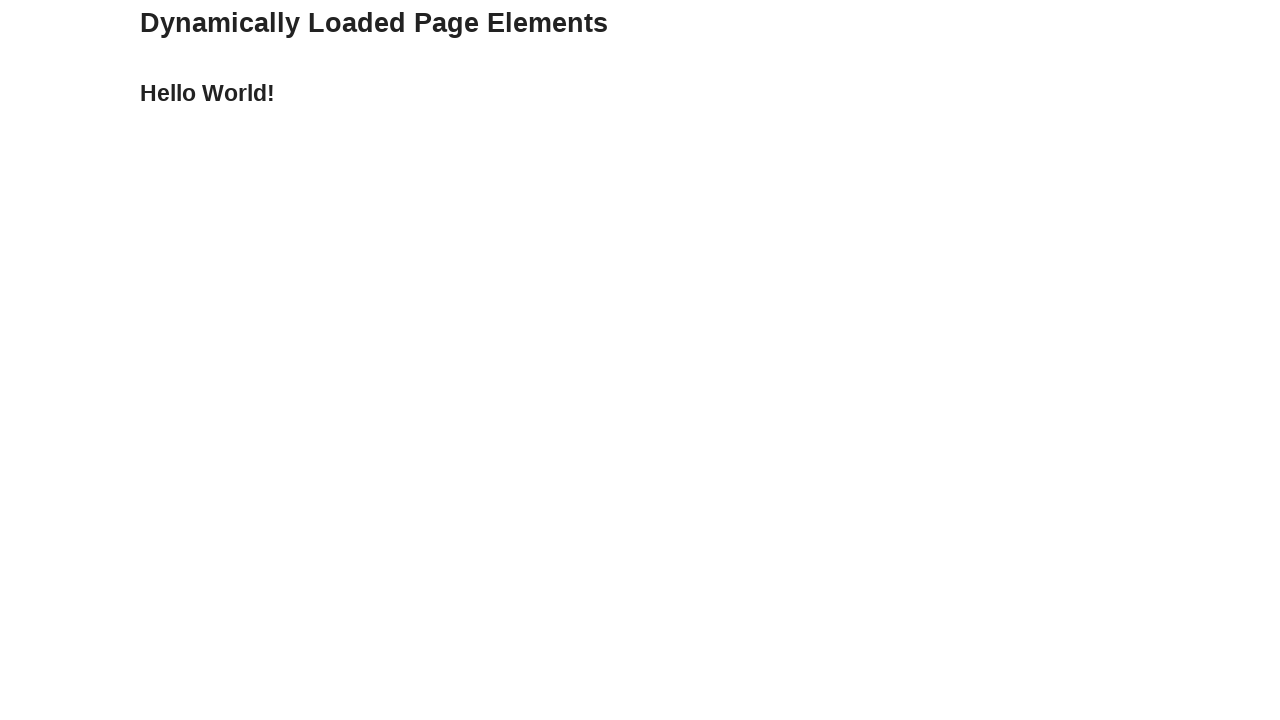

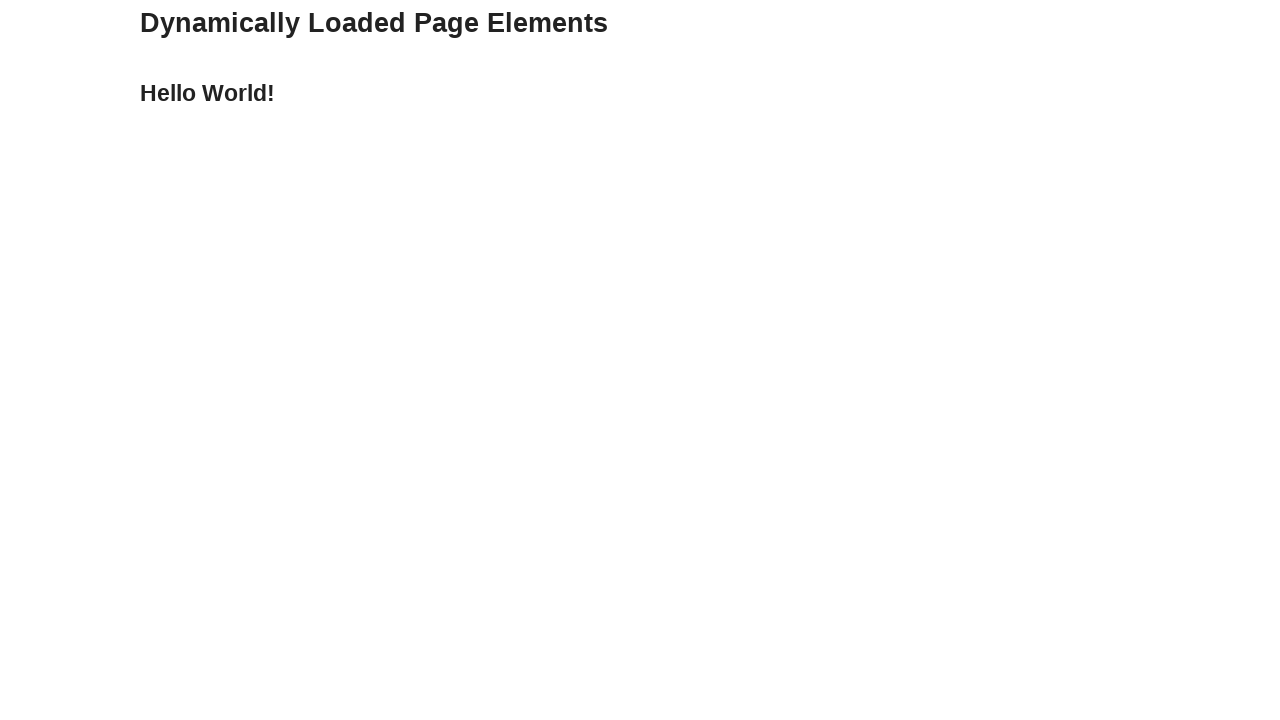